Tests that entered text is trimmed when saving edits

Starting URL: https://demo.playwright.dev/todomvc

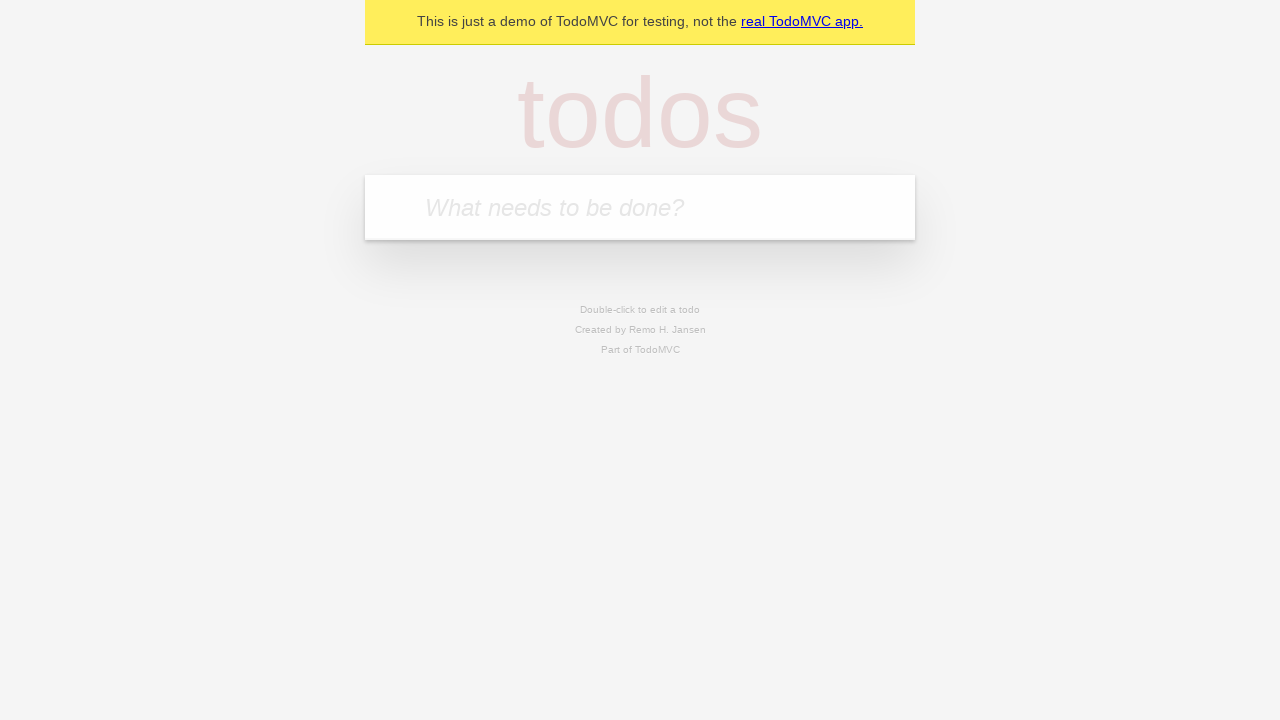

Filled first todo input with 'buy some cheese' on internal:attr=[placeholder="What needs to be done?"i]
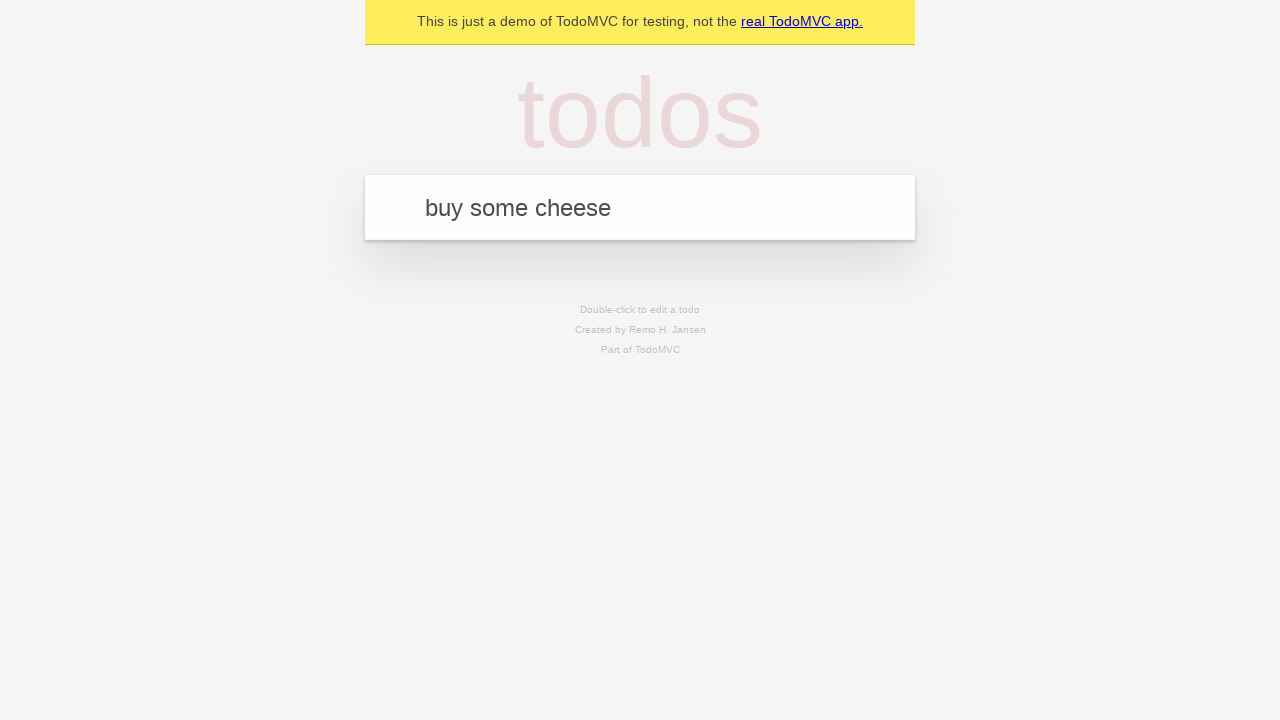

Pressed Enter to create first todo on internal:attr=[placeholder="What needs to be done?"i]
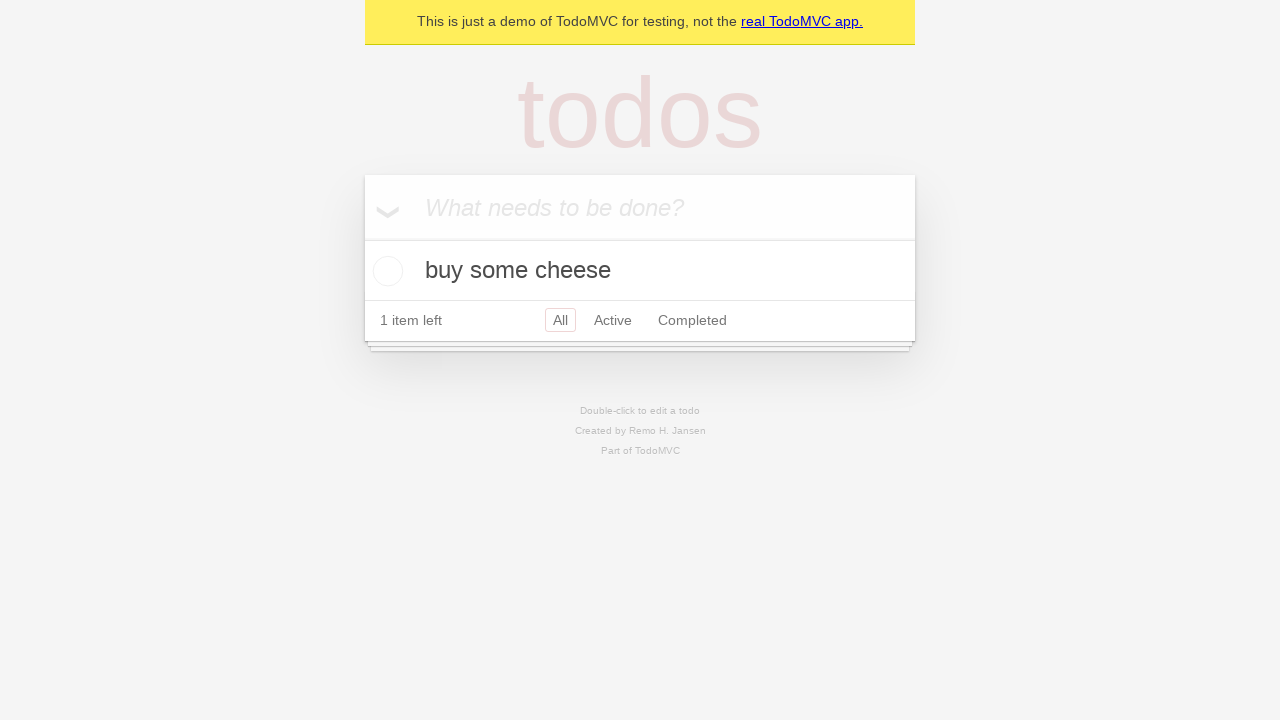

Filled second todo input with 'feed the cat' on internal:attr=[placeholder="What needs to be done?"i]
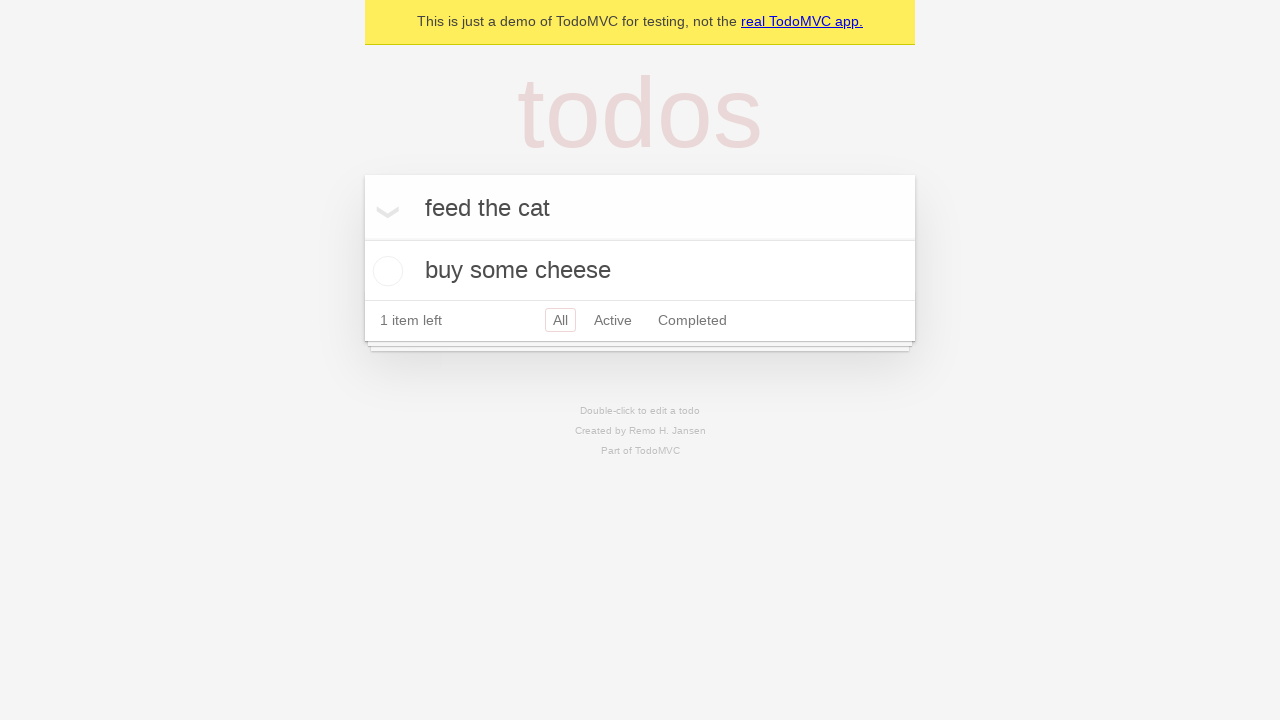

Pressed Enter to create second todo on internal:attr=[placeholder="What needs to be done?"i]
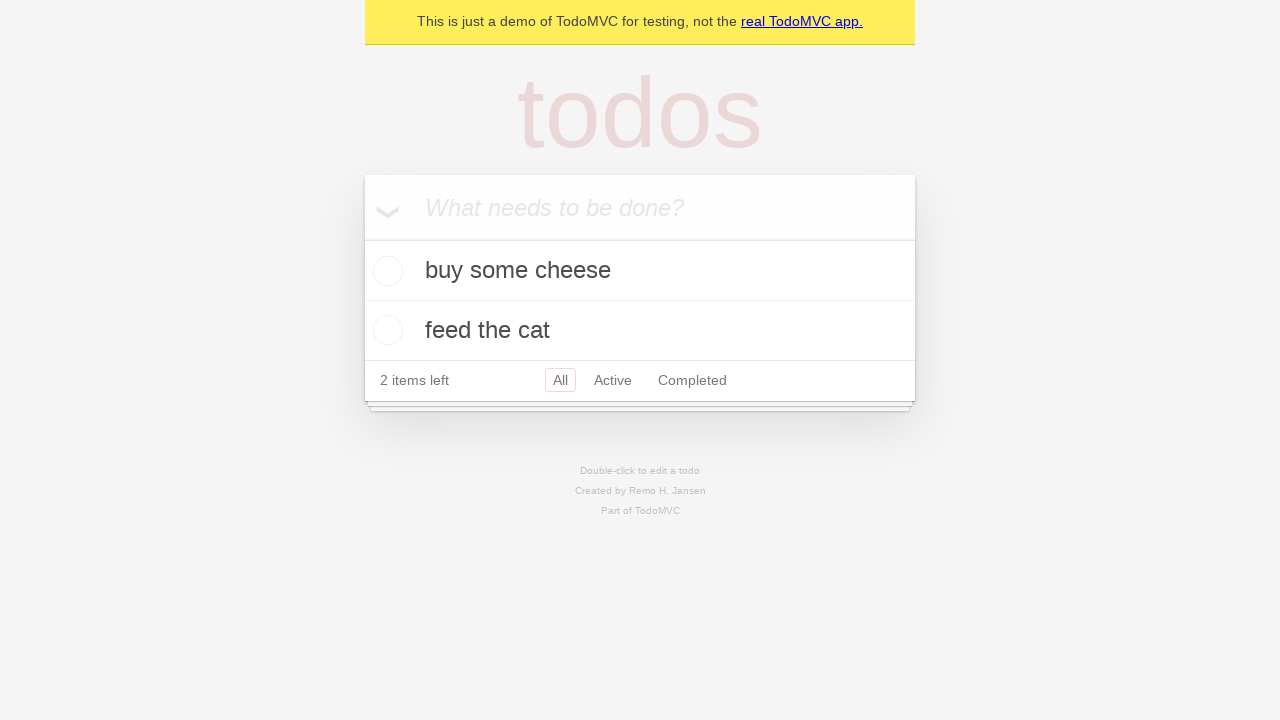

Filled third todo input with 'book a doctors appointment' on internal:attr=[placeholder="What needs to be done?"i]
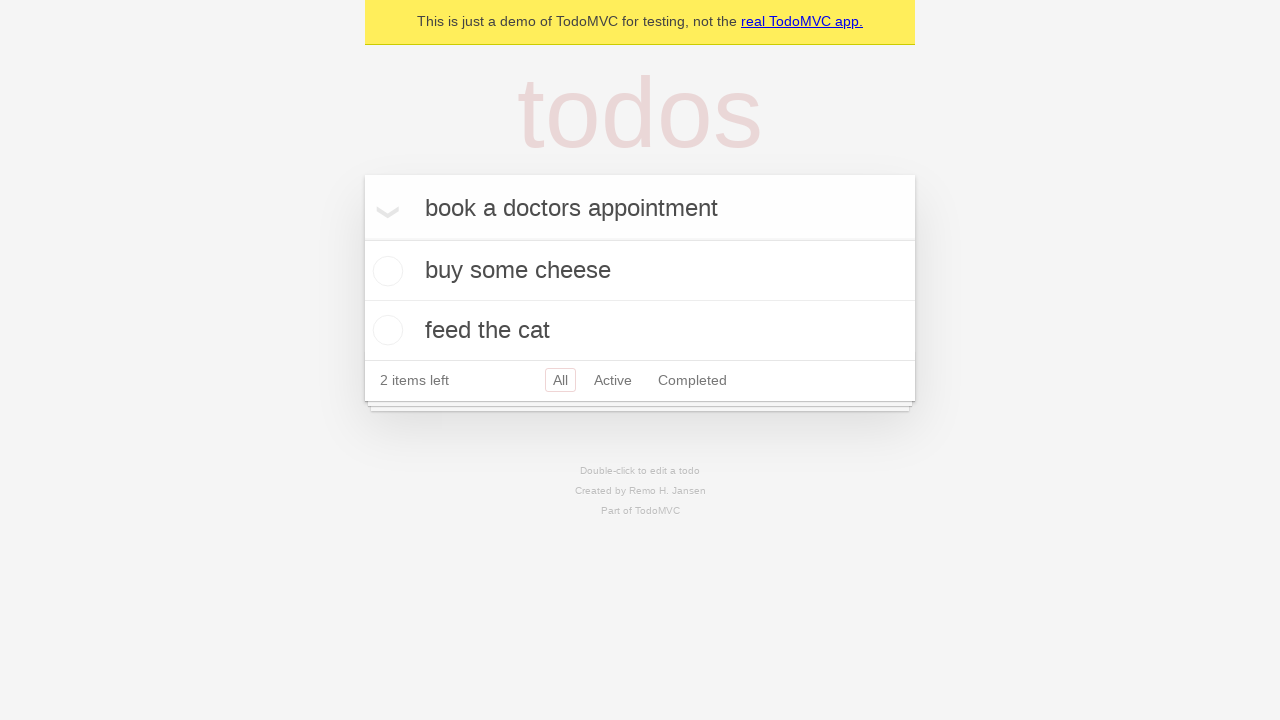

Pressed Enter to create third todo on internal:attr=[placeholder="What needs to be done?"i]
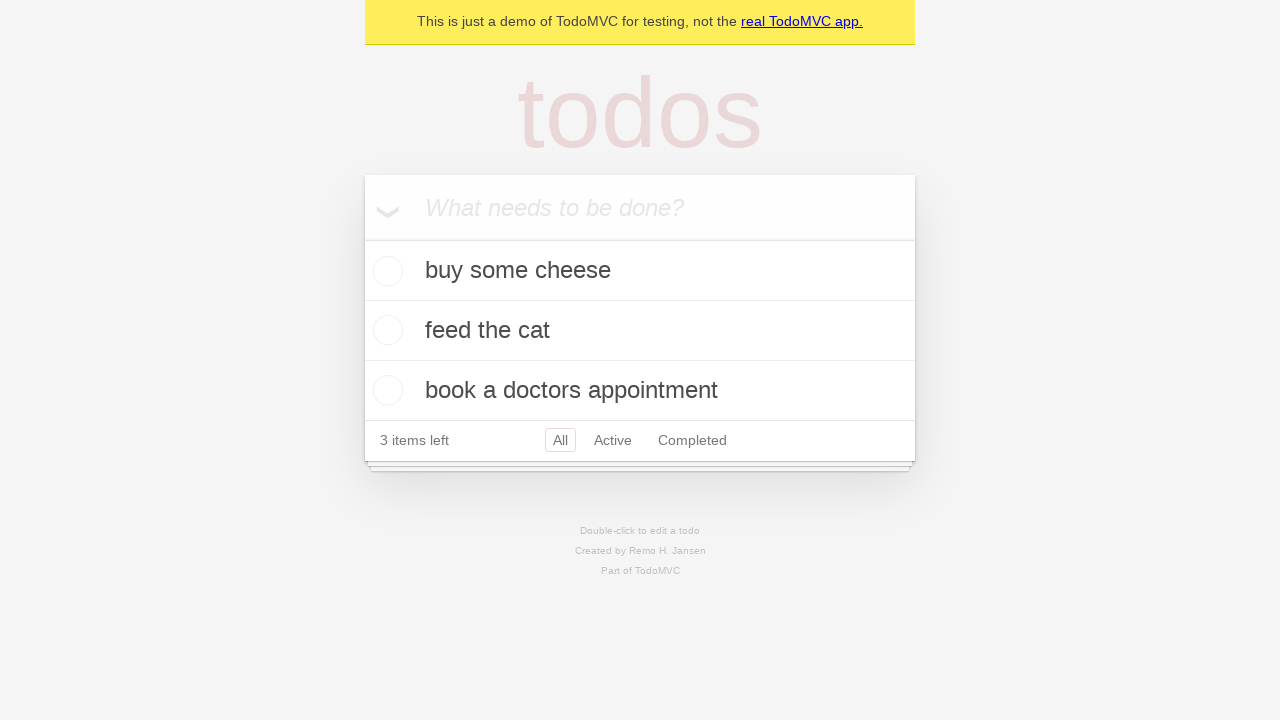

Double-clicked second todo item to enter edit mode at (640, 331) on internal:testid=[data-testid="todo-item"s] >> nth=1
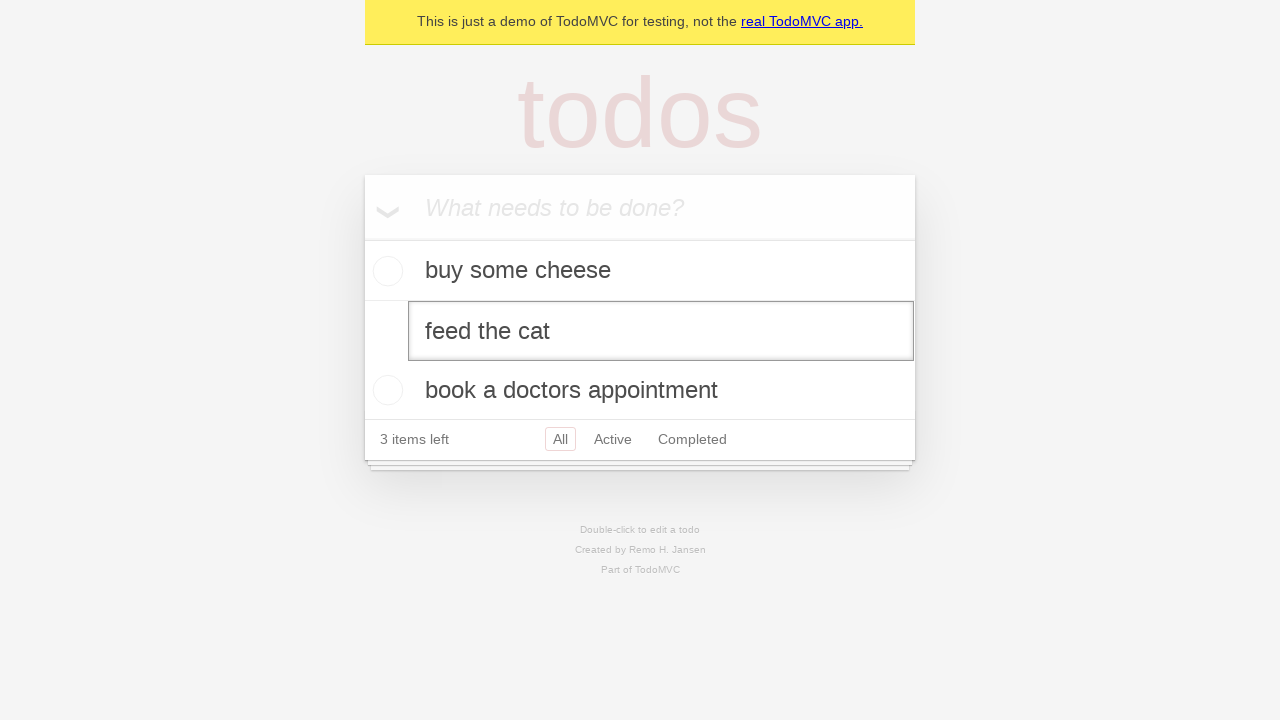

Filled edit textbox with text containing leading and trailing whitespace on internal:testid=[data-testid="todo-item"s] >> nth=1 >> internal:role=textbox[nam
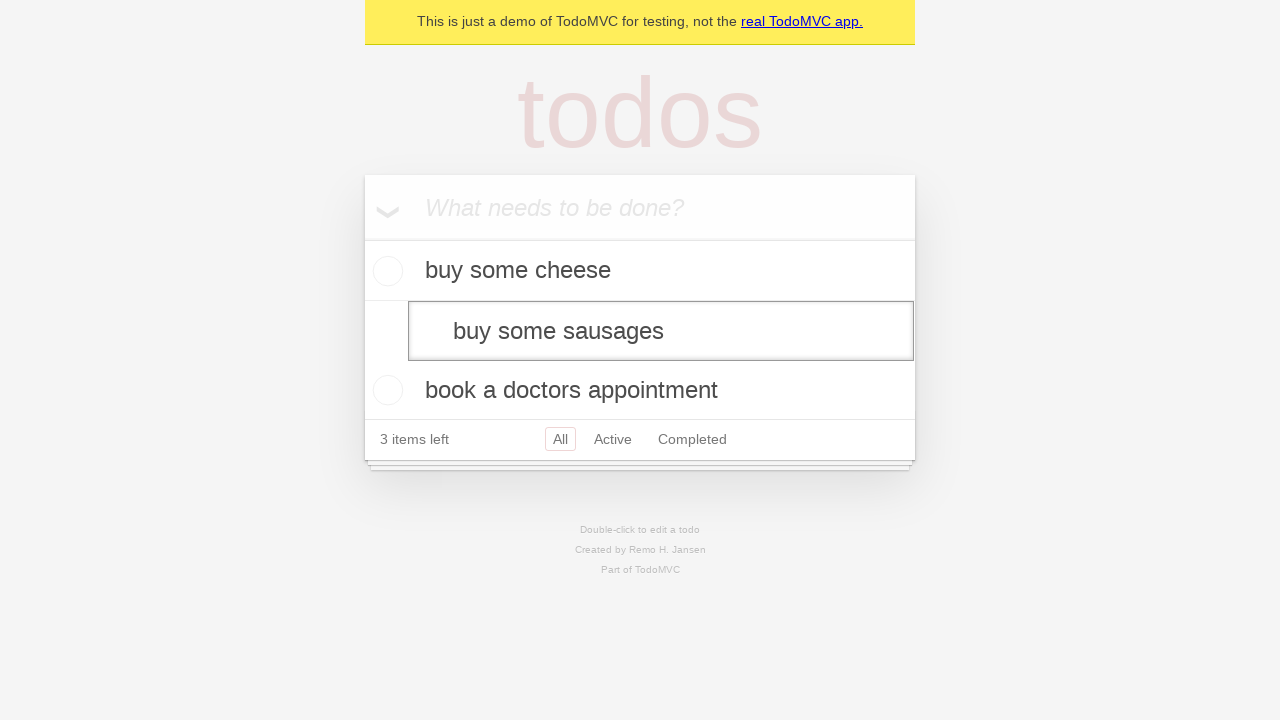

Pressed Enter to save edited todo and verify text is trimmed on internal:testid=[data-testid="todo-item"s] >> nth=1 >> internal:role=textbox[nam
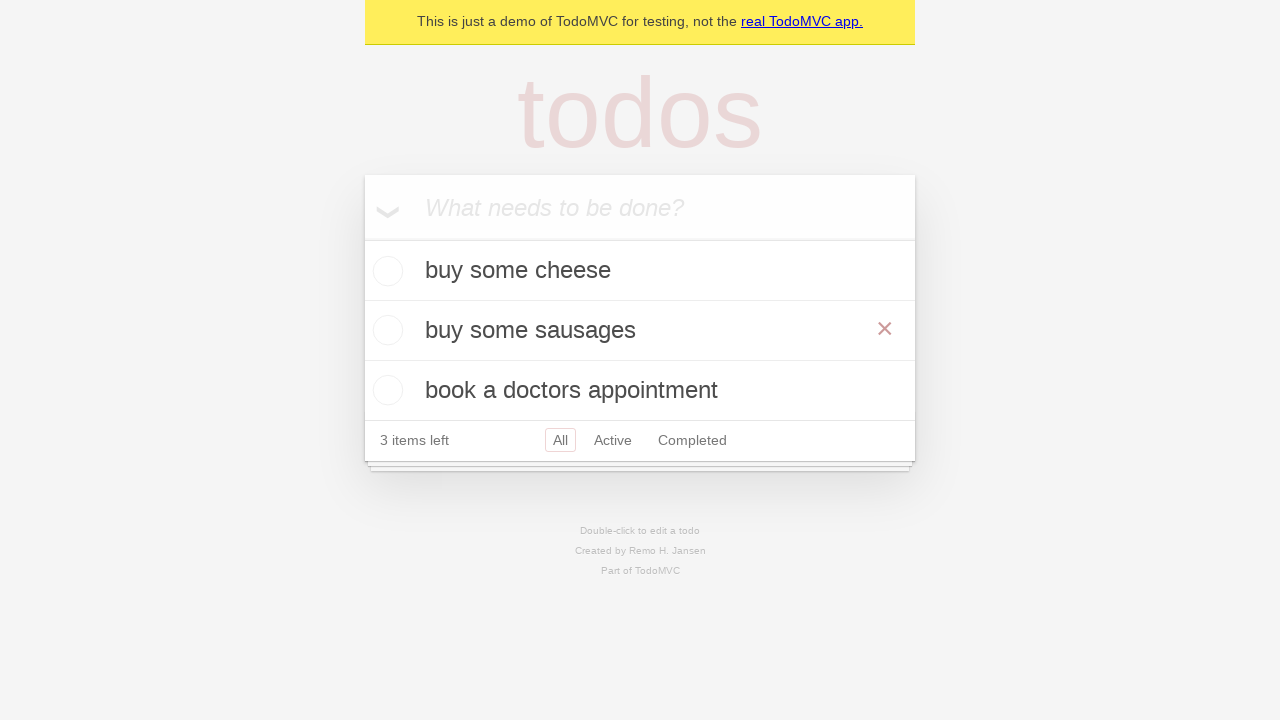

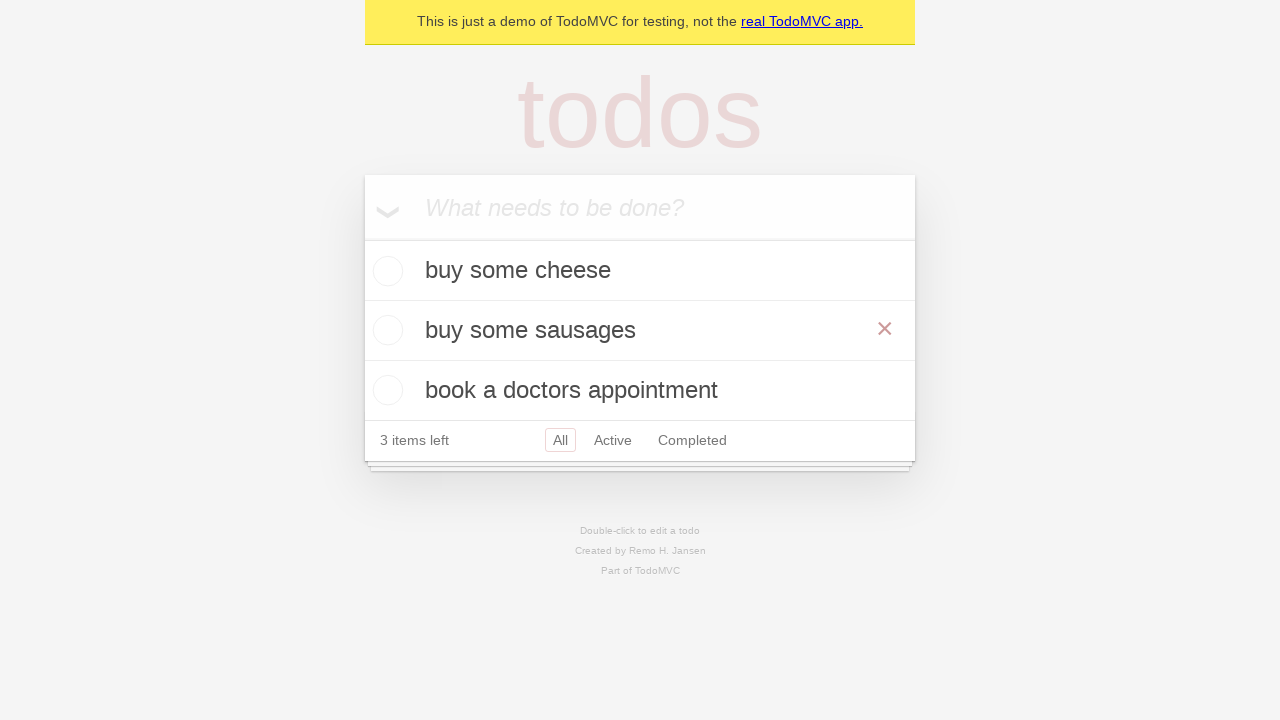